Tests W3Schools search functionality by searching for "Java Tutorial" and verifying the result page heading

Starting URL: https://www.w3schools.com/

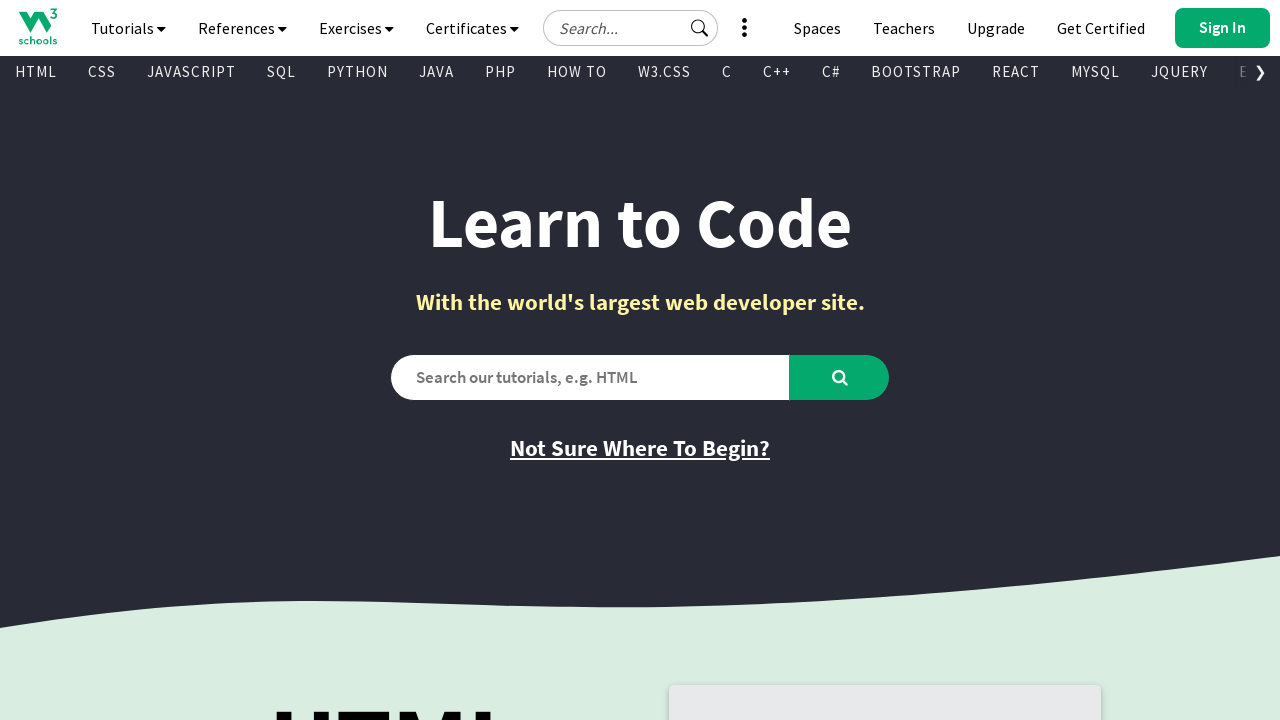

Filled search box with 'Java Tutorial' on #search2
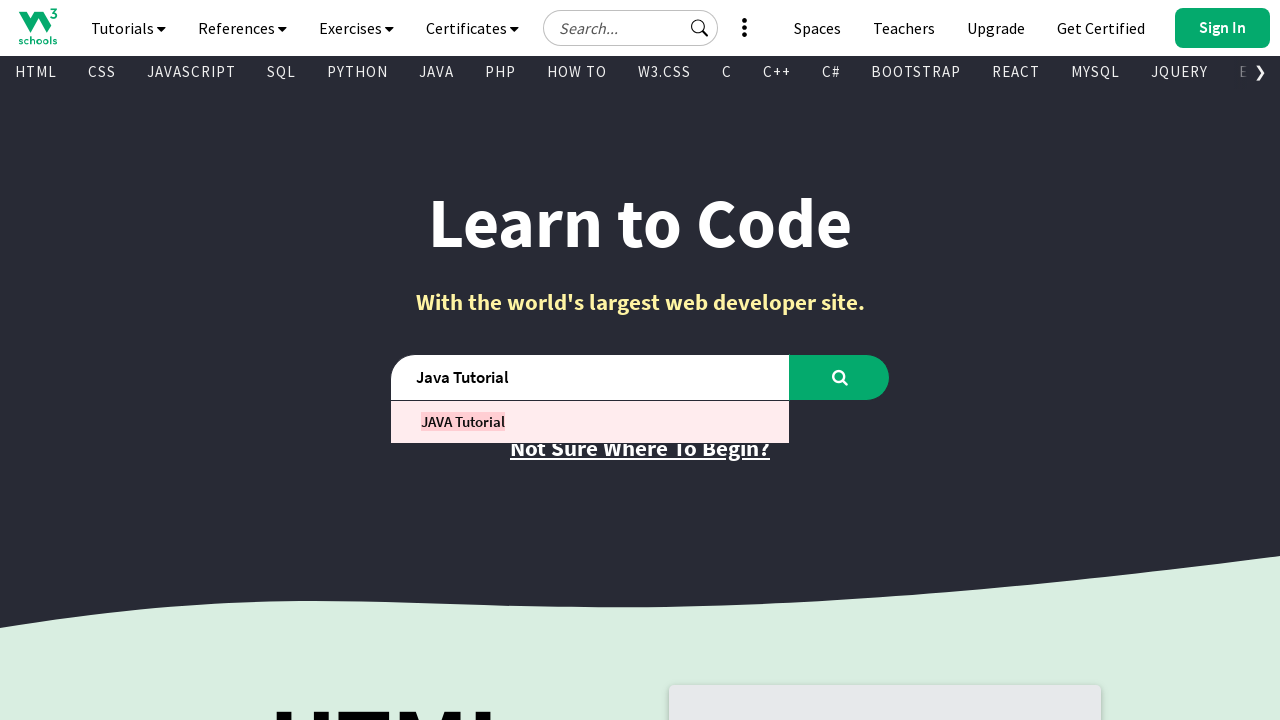

Clicked the search button at (840, 377) on #learntocode_searchbtn
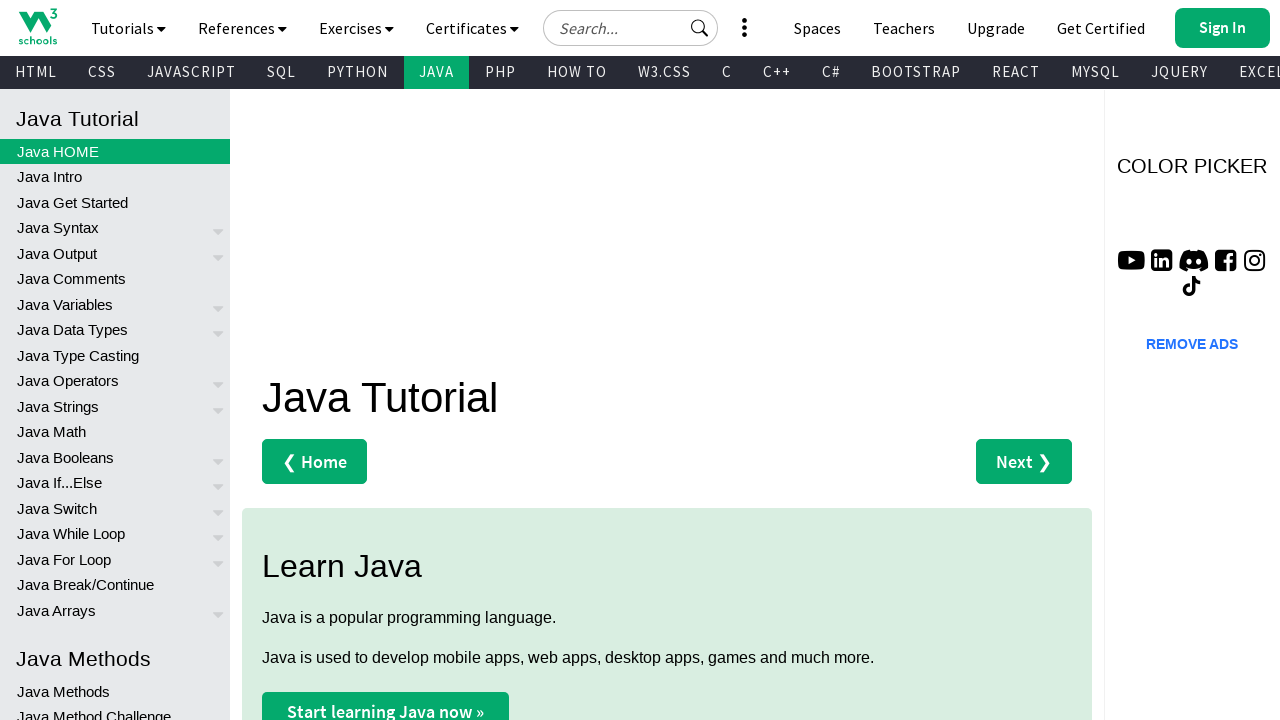

Waited for h1 heading to be visible
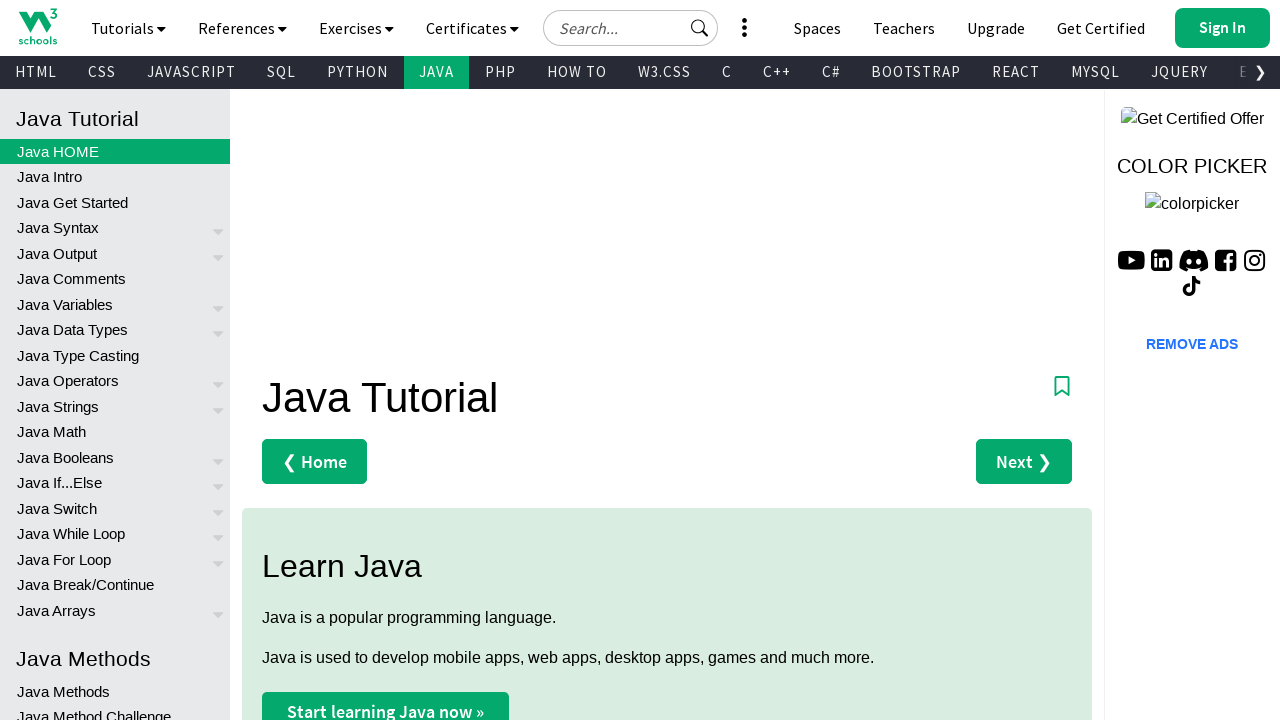

Verified result page heading is 'Java Tutorial'
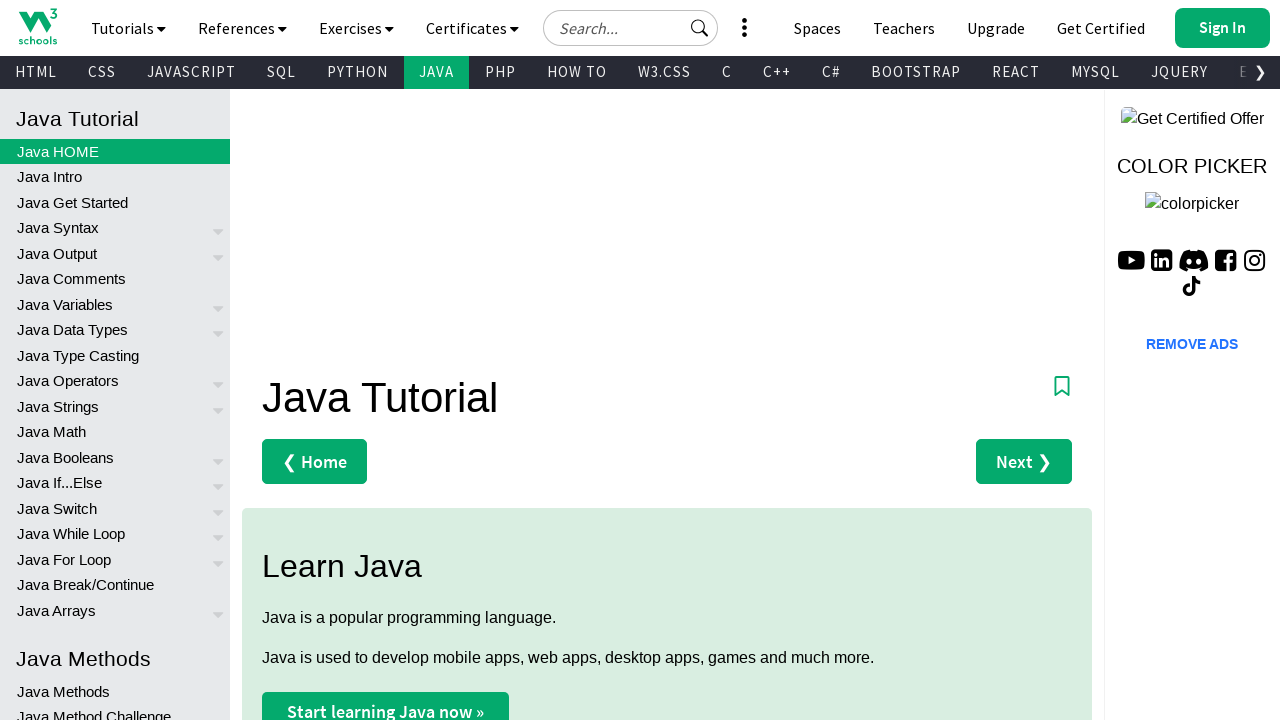

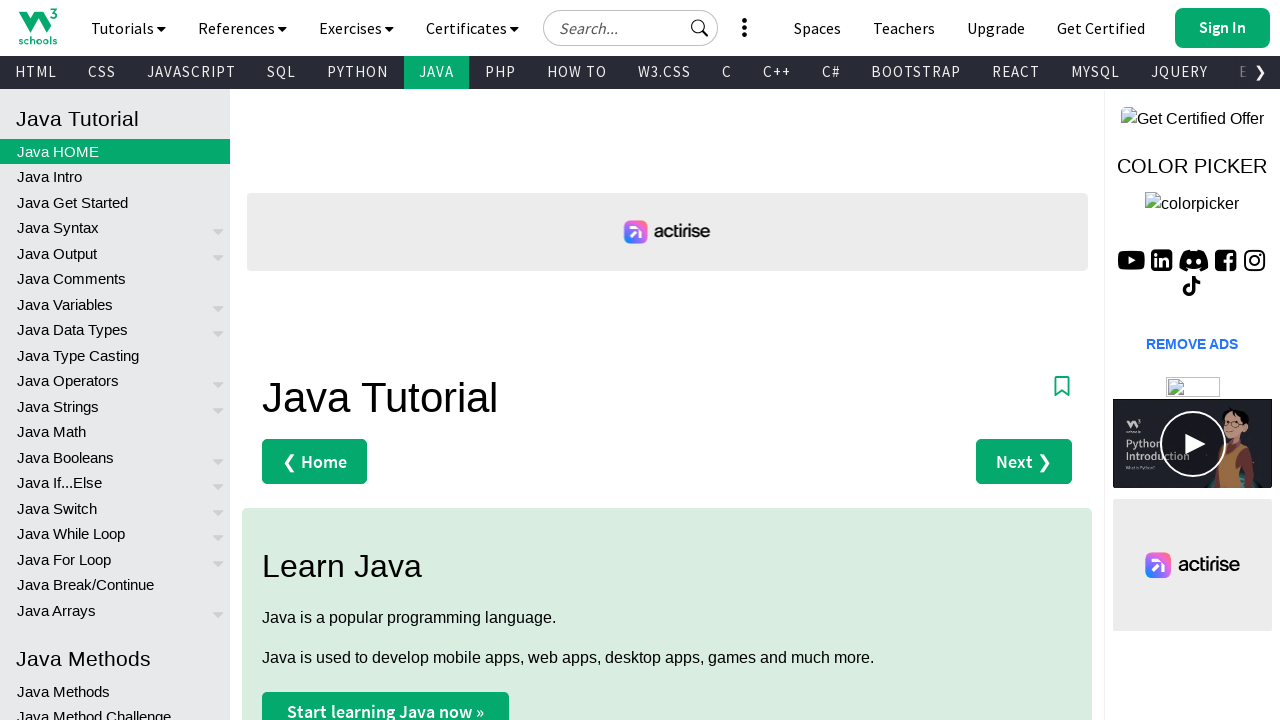